Tests various click actions including single click, double click, and right click on form elements

Starting URL: http://sahitest.com/demo/clicks.htm

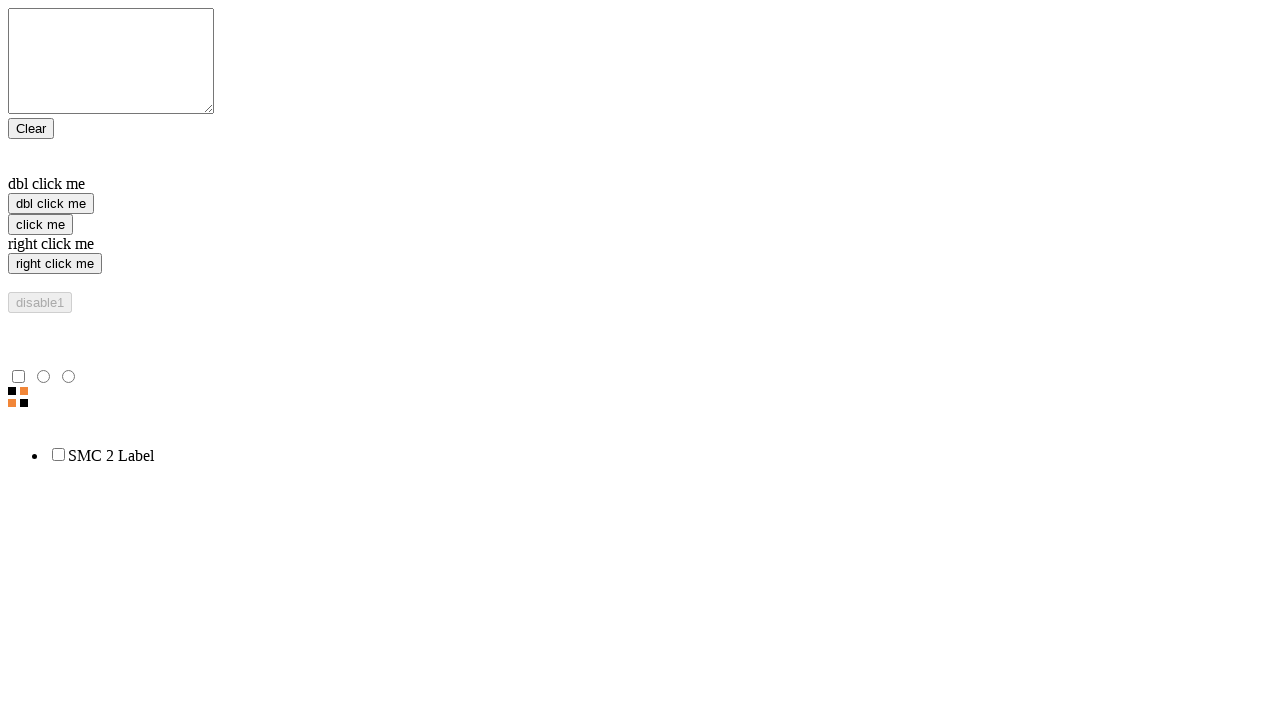

Located single click form element
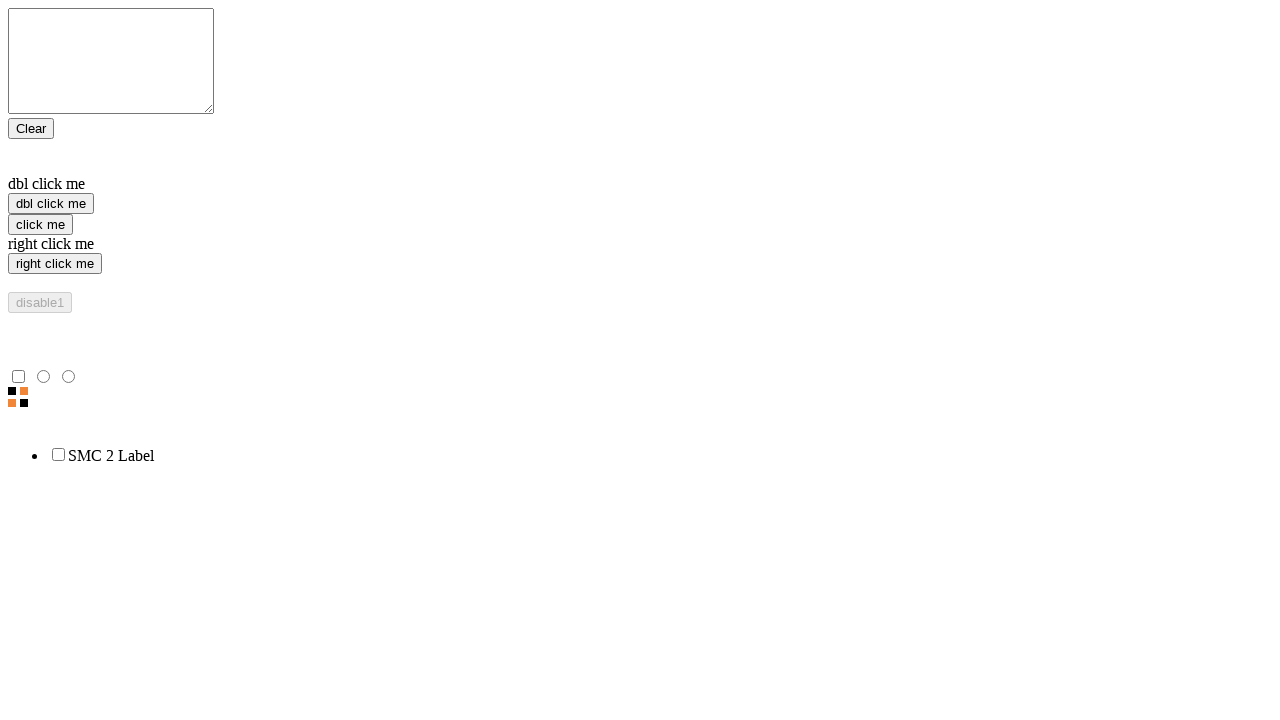

Located double click form element
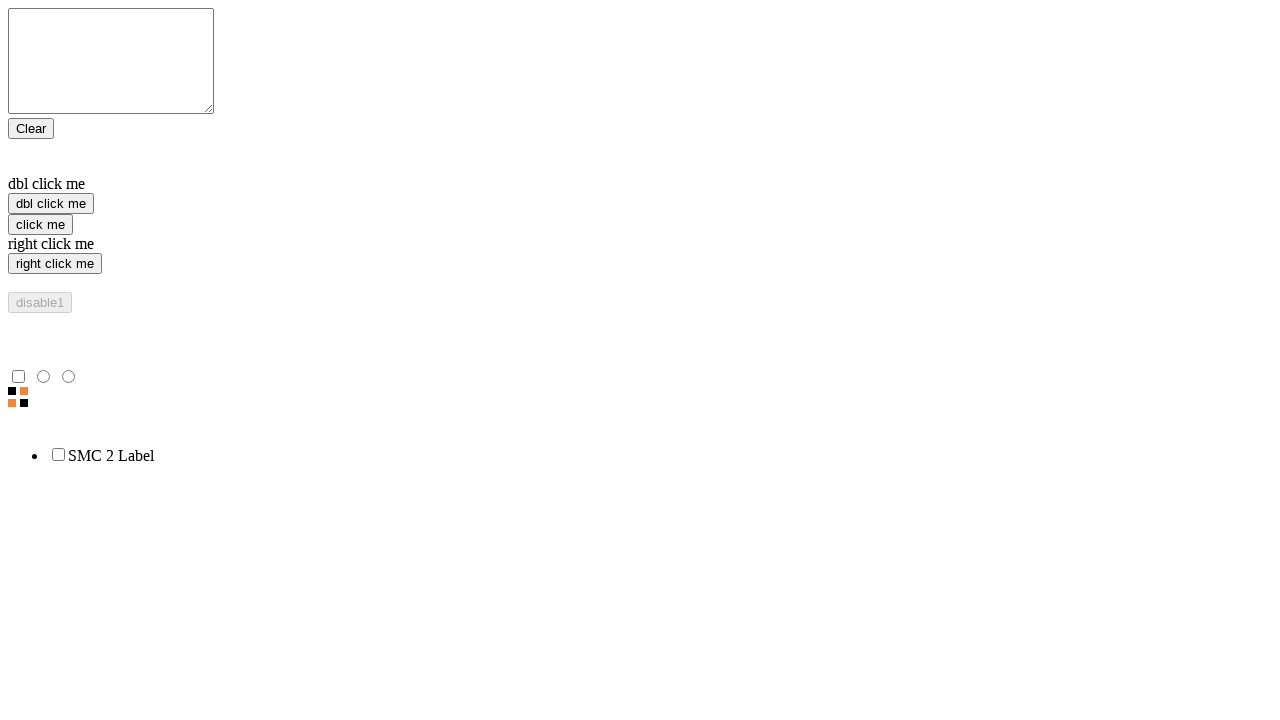

Located right click form element
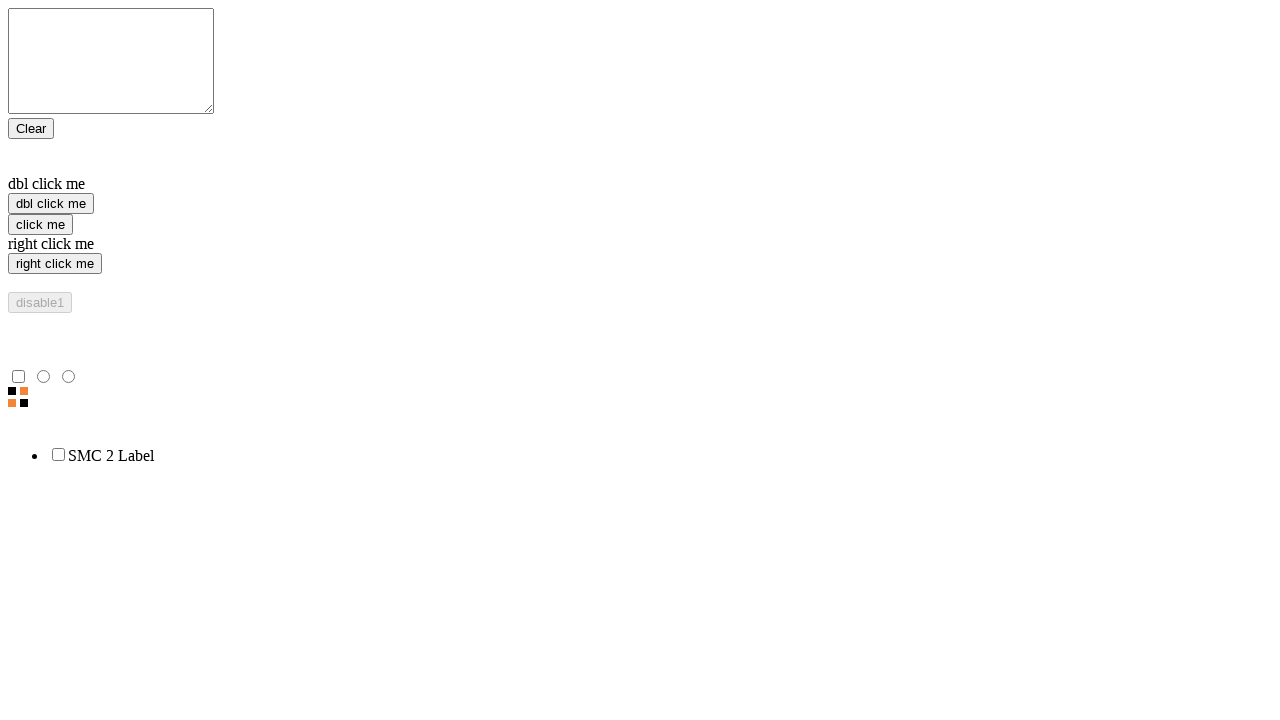

Performed single click on form element at (40, 224) on xpath=/html/body/form/input[3]
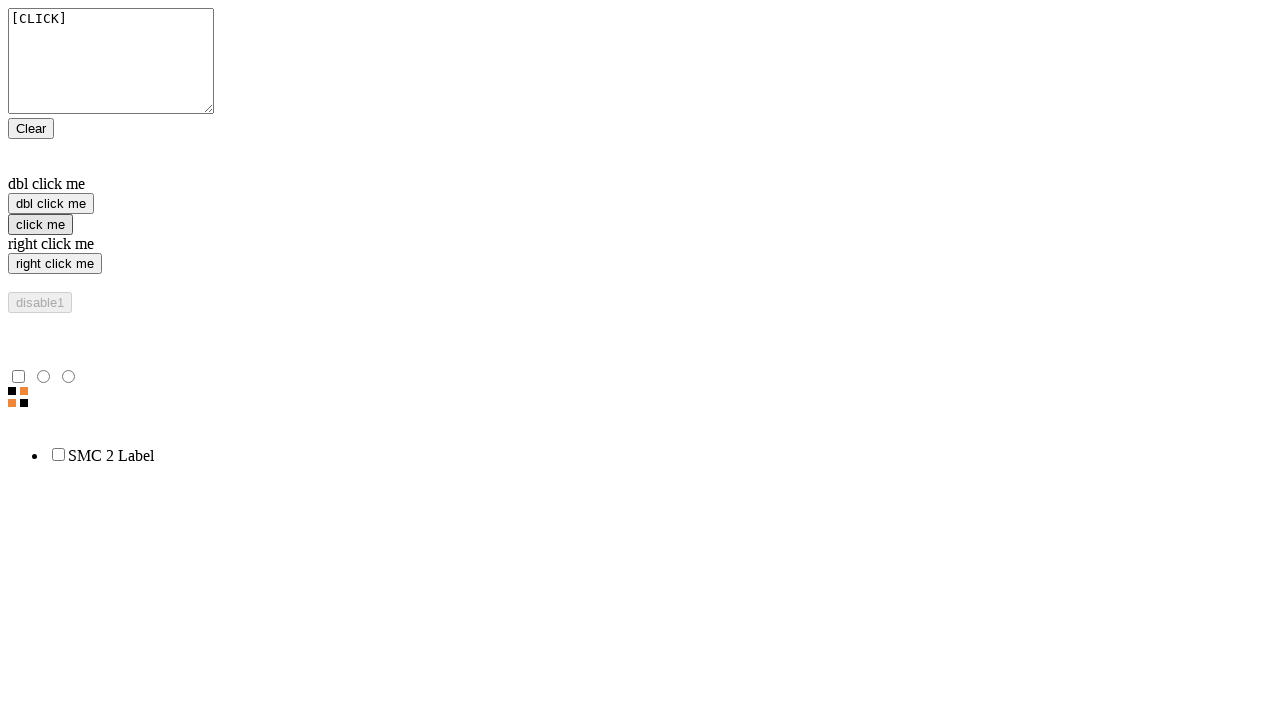

Performed right click on form element at (55, 264) on xpath=/html/body/form/input[4]
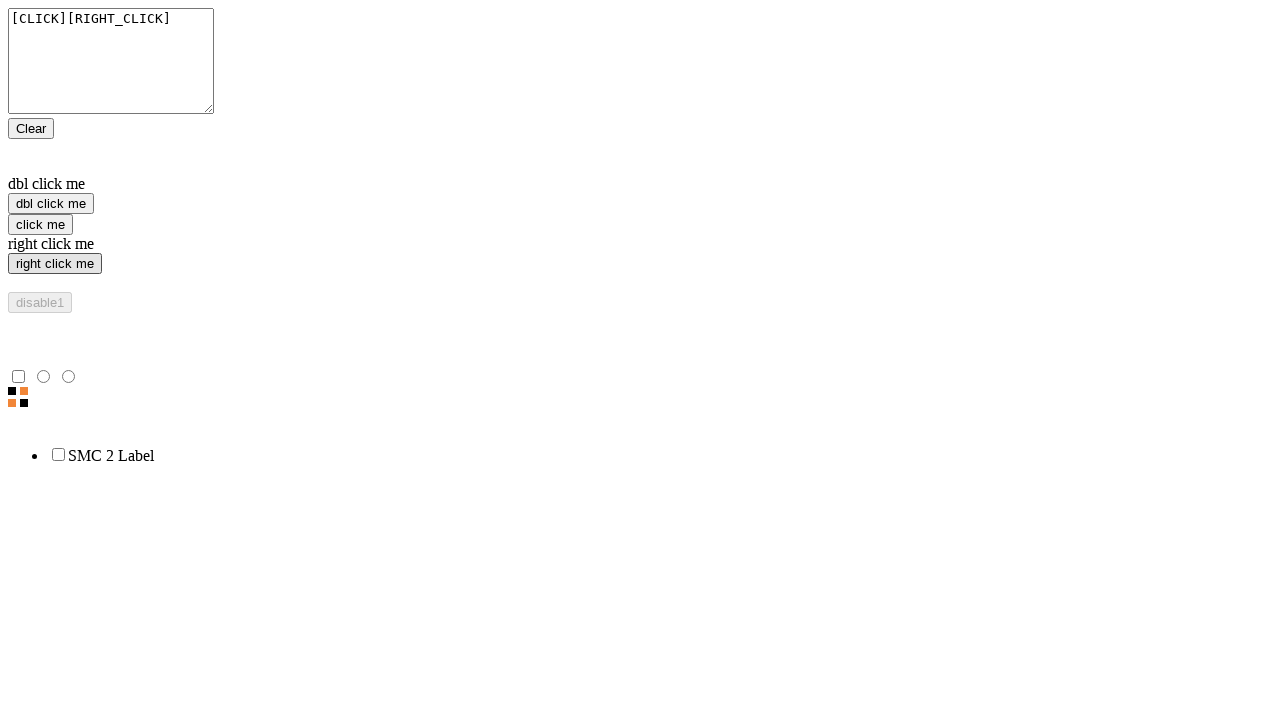

Performed double click on form element at (51, 204) on xpath=/html/body/form/input[2]
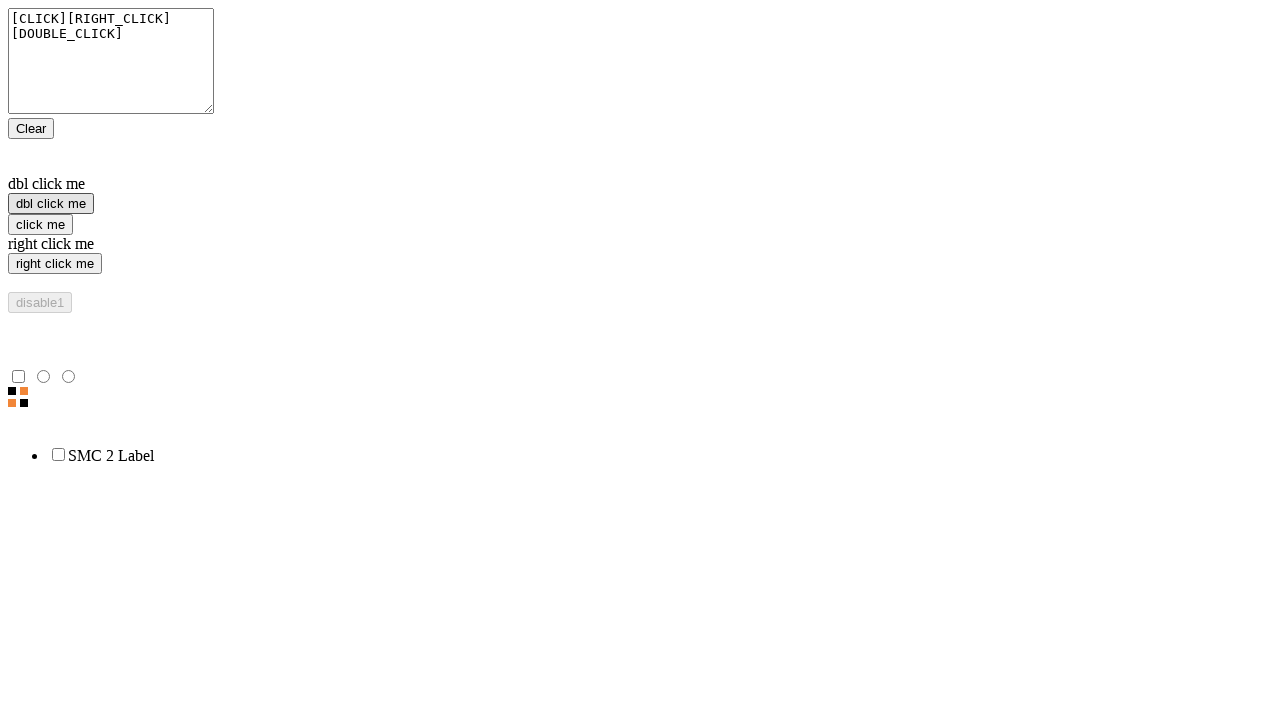

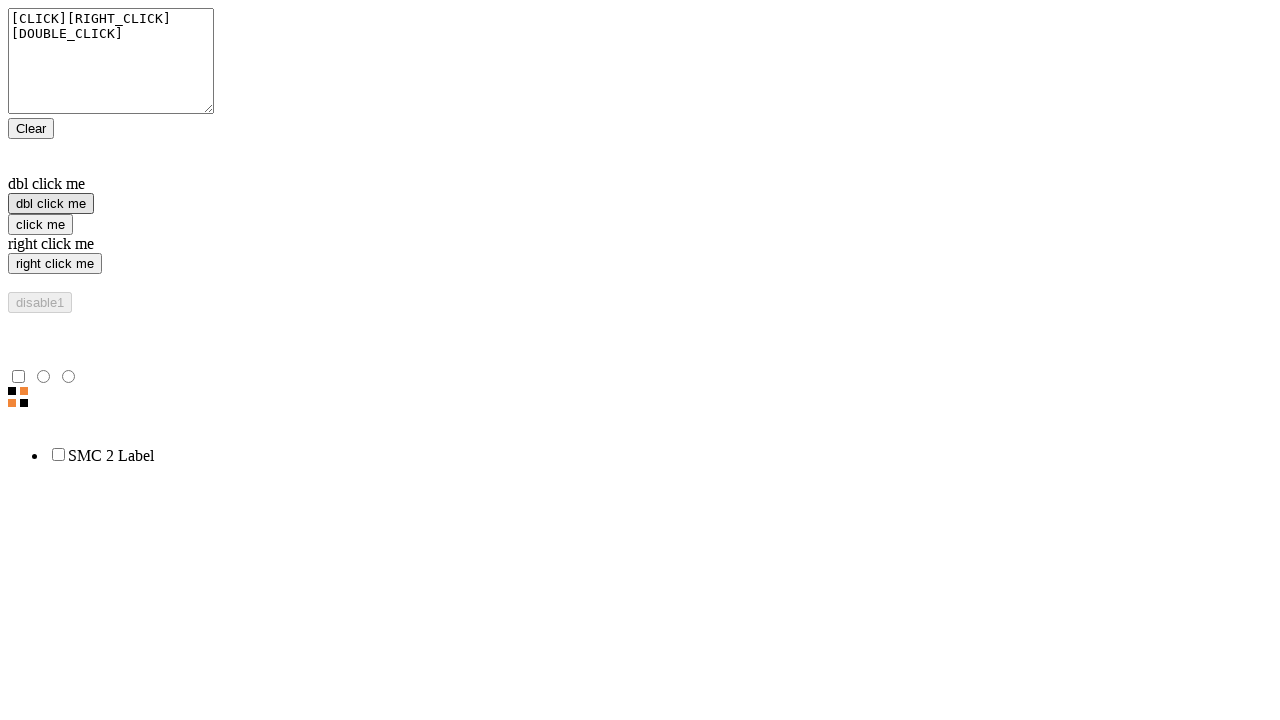